Tests viewing the final price and total in the basket after adding a book

Starting URL: https://practice.automationtesting.in

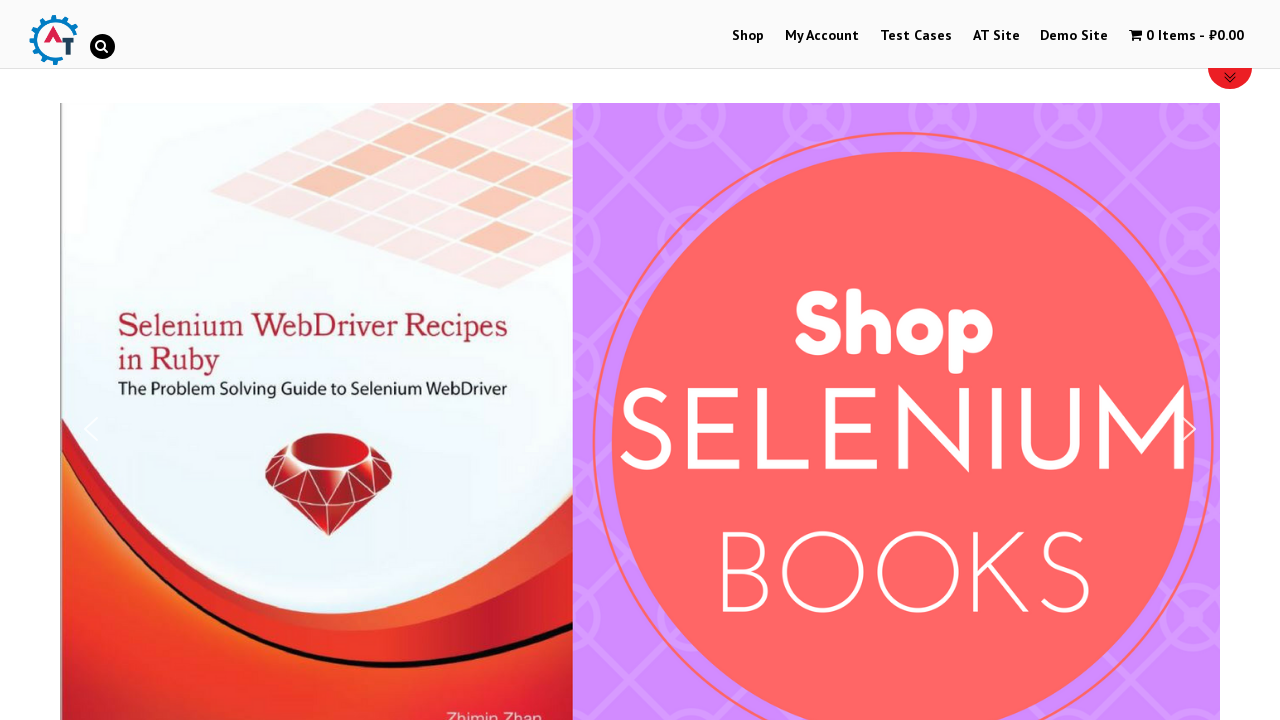

Clicked on Shop link at (748, 36) on xpath=//a[contains(text(),"Shop")]
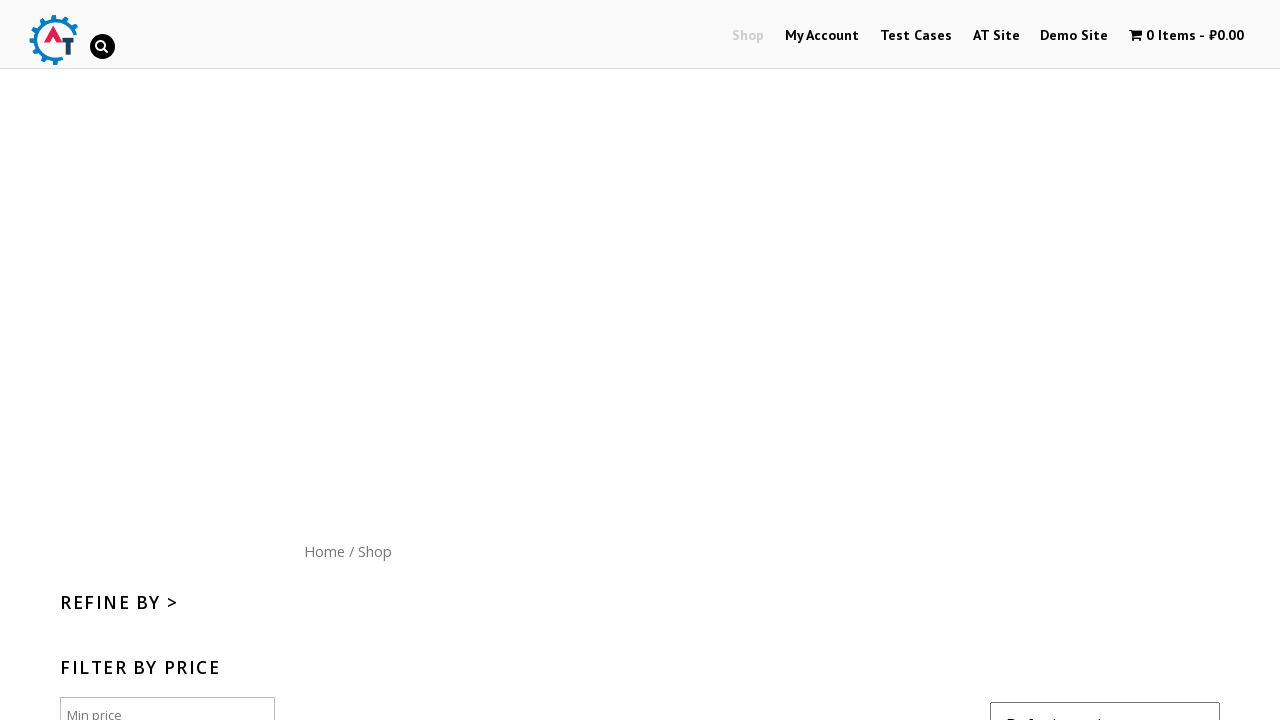

Shop page loaded (networkidle)
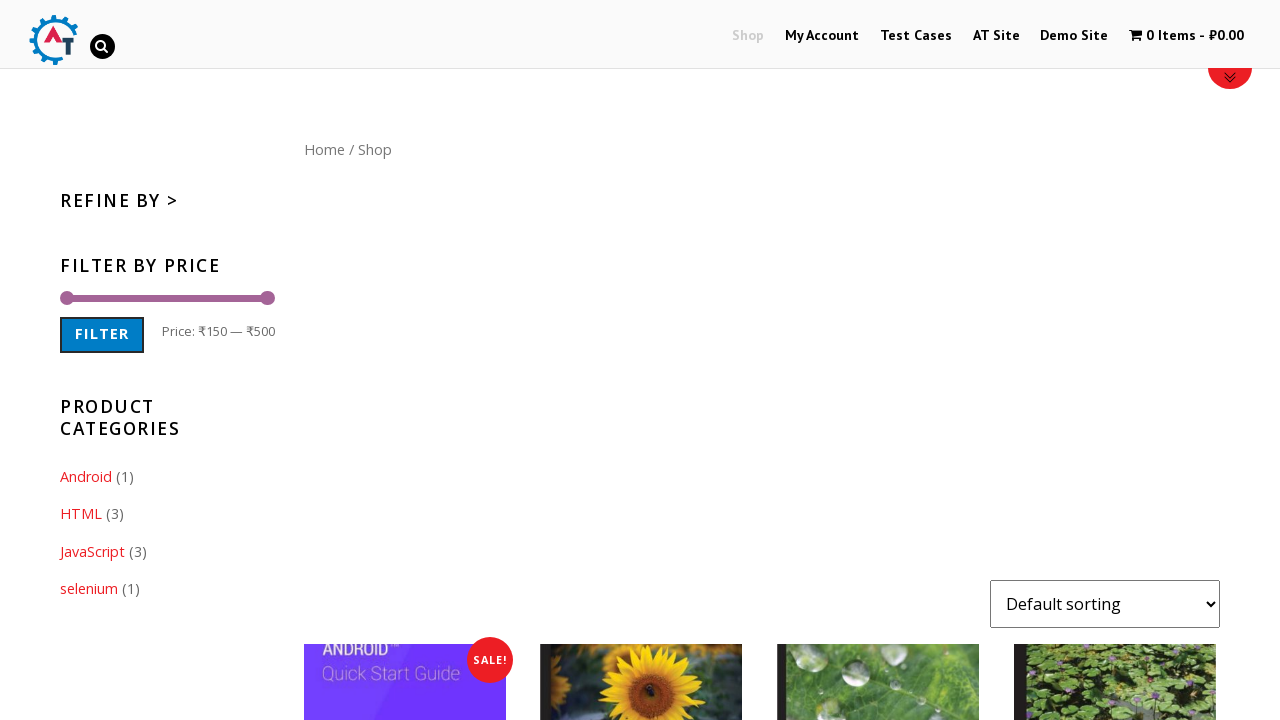

Clicked on Home link at (324, 149) on xpath=//a[contains(text(),"Home")]
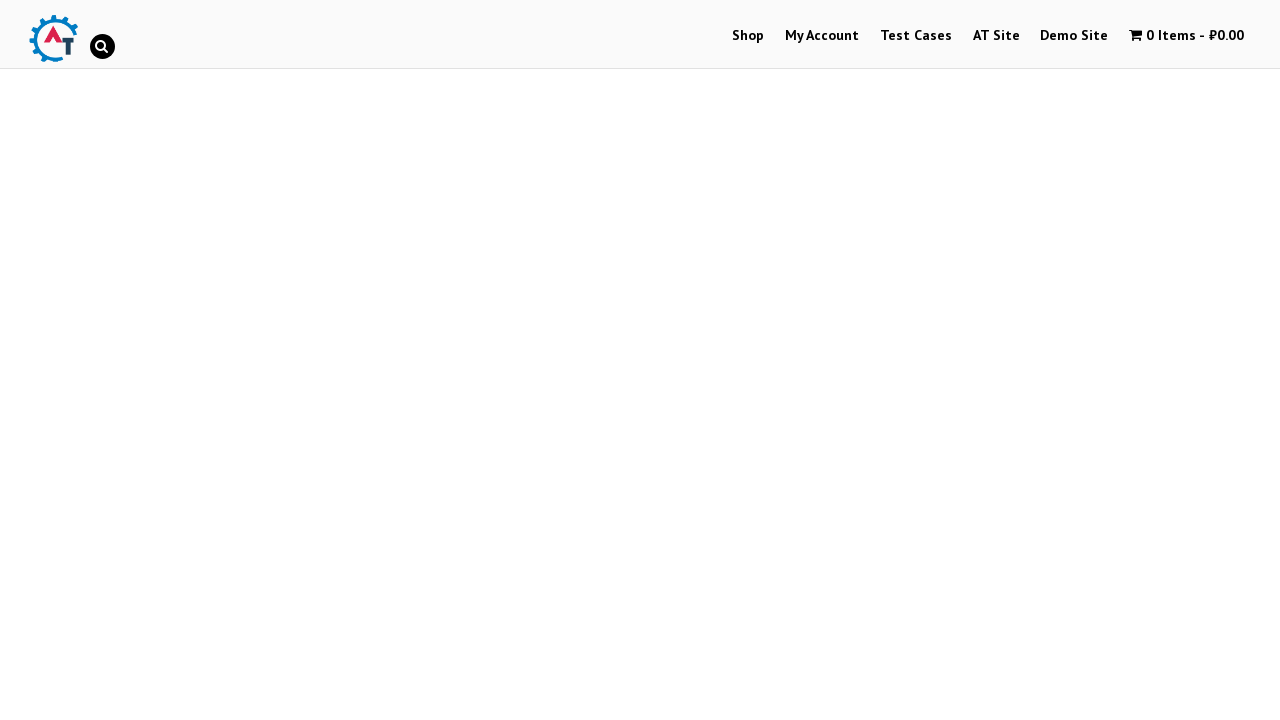

Home page loaded (networkidle)
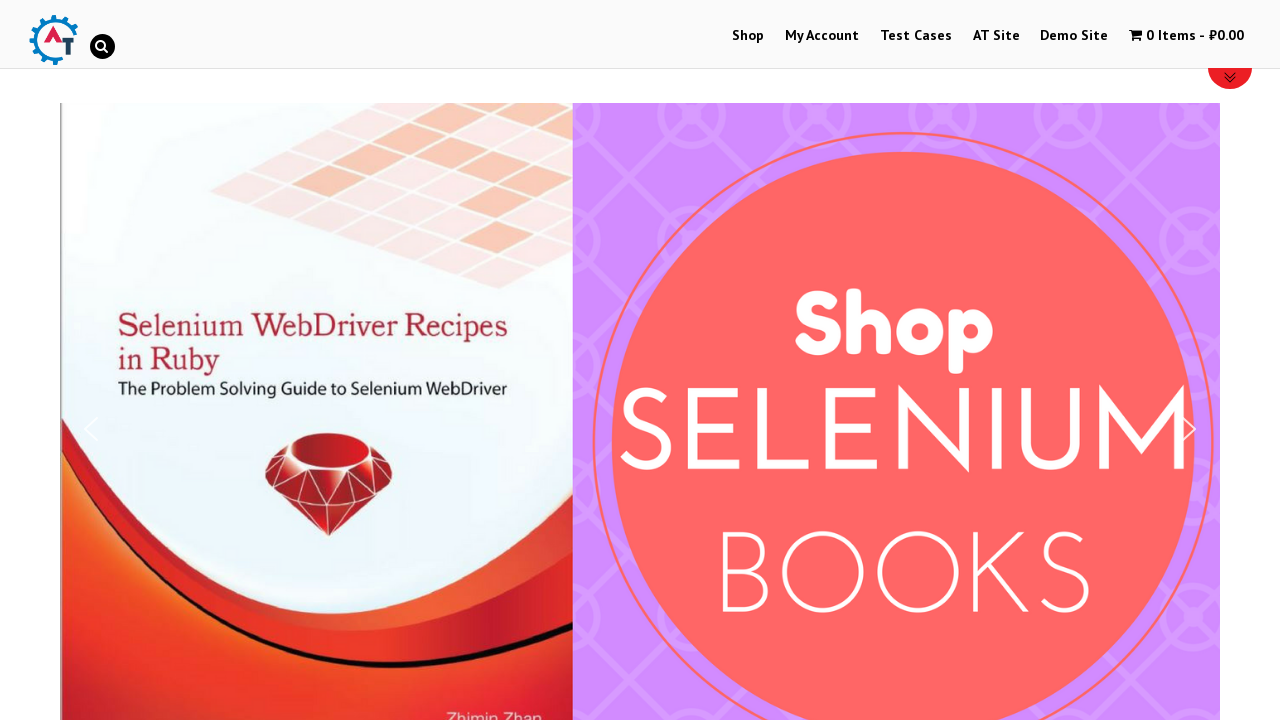

Clicked on Mastering JavaScript book image at (1039, 361) on xpath=//img[@title="Mastering JavaScript"]
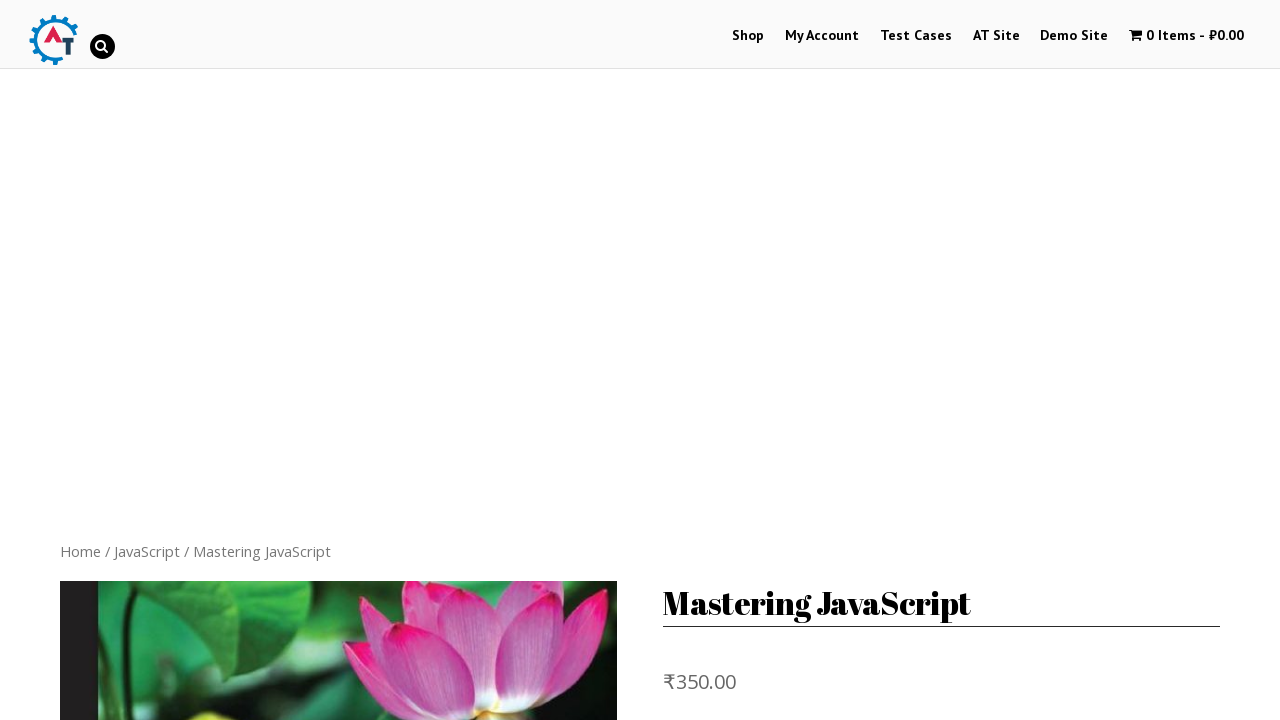

Book details page loaded (networkidle)
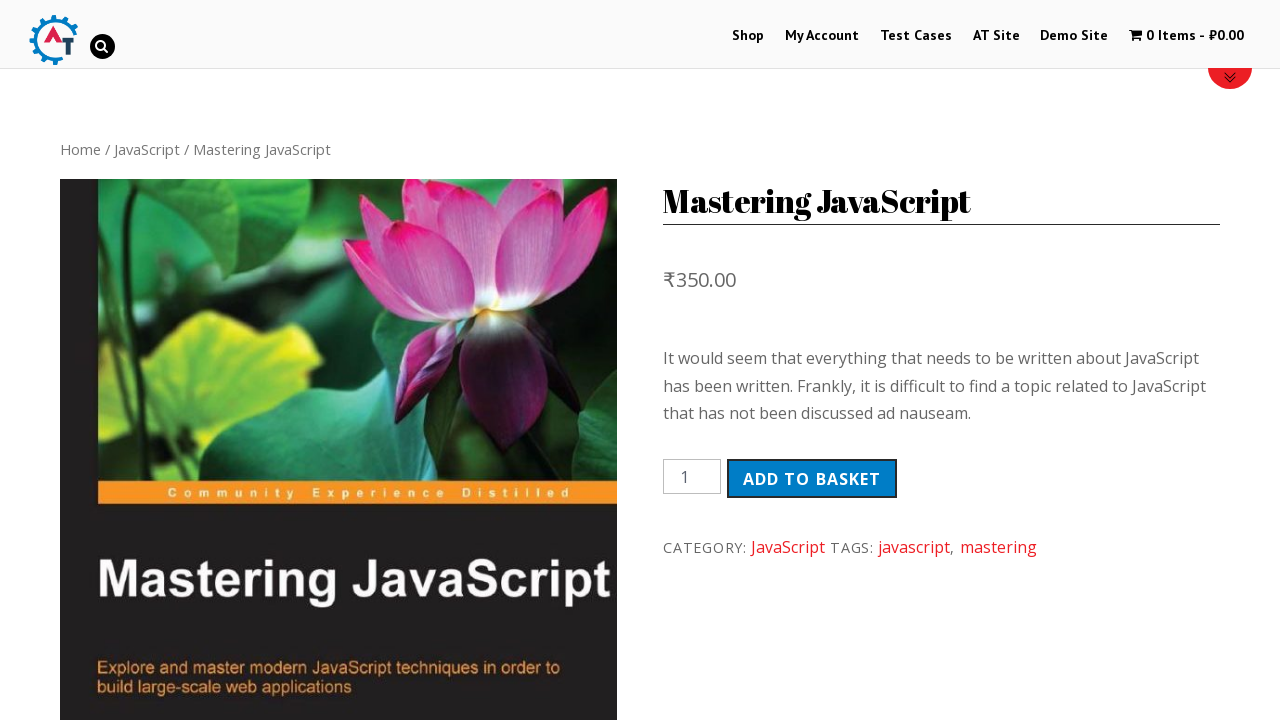

Clicked on Add to basket button at (812, 479) on xpath=//button[contains(text(), "Add to basket")]
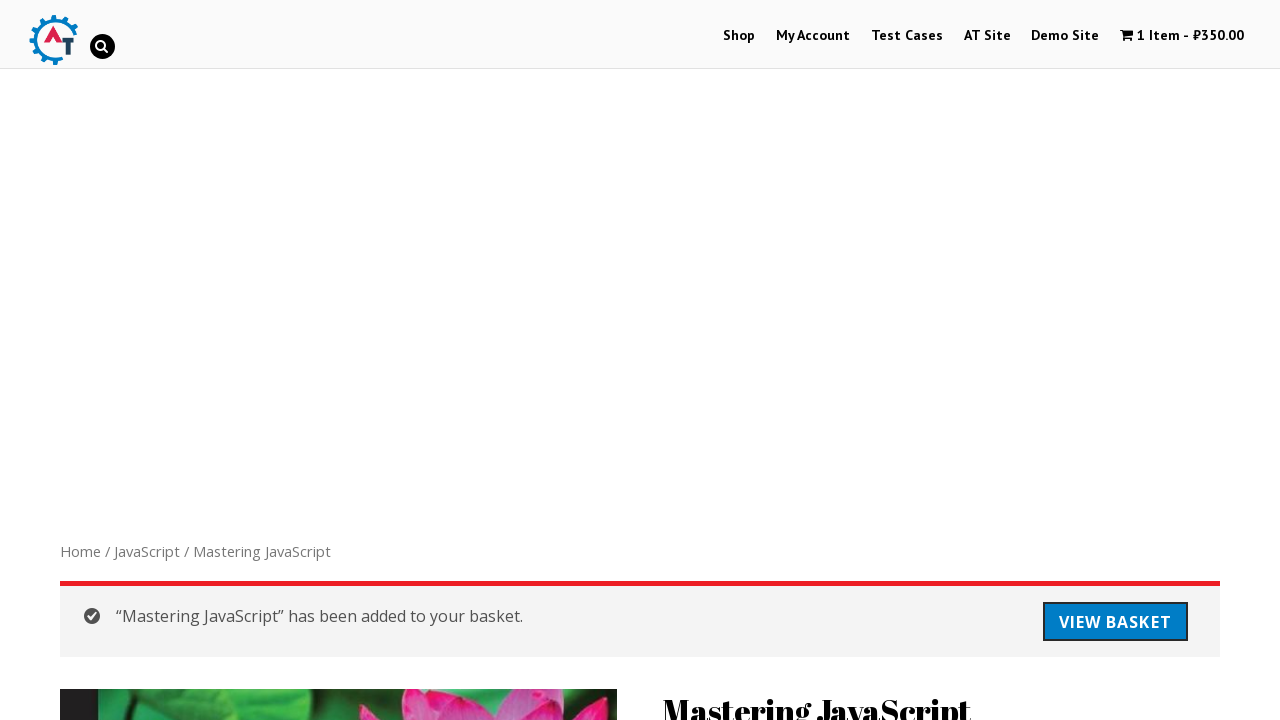

Waited 1 second for add to basket action to complete
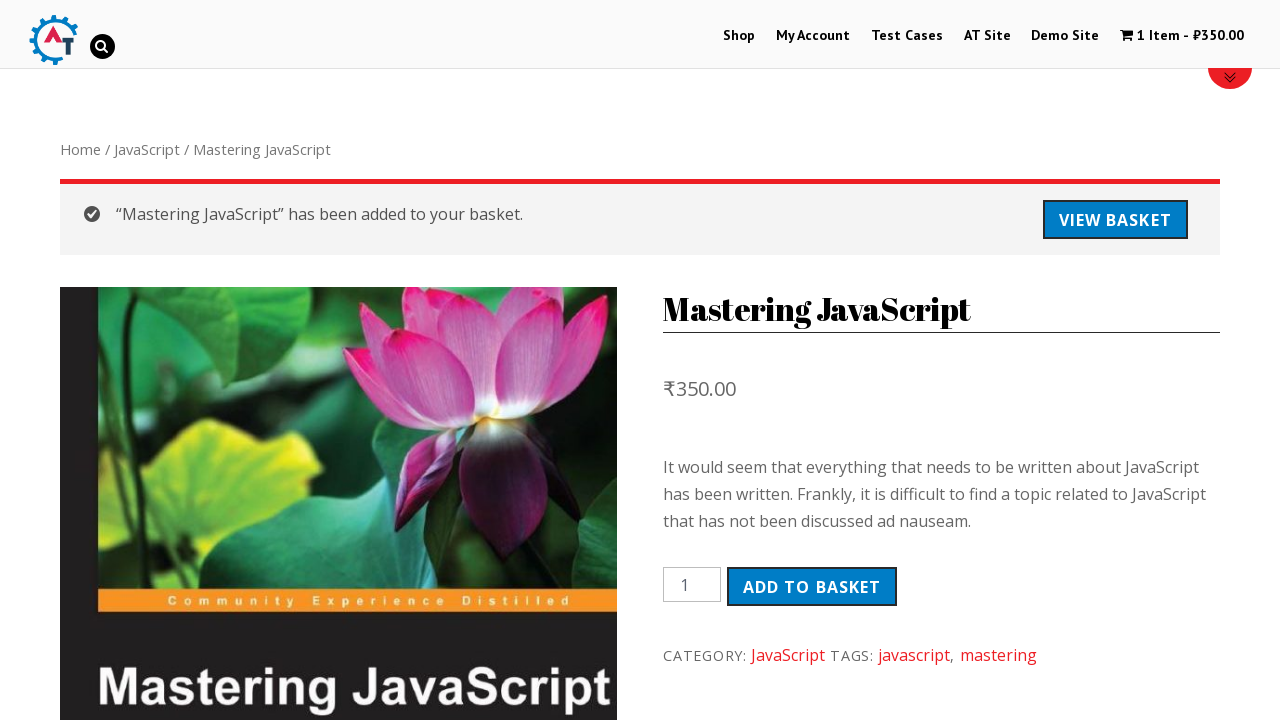

Clicked on View Basket link at (1115, 220) on xpath=//a[contains(text(), "View Basket")]
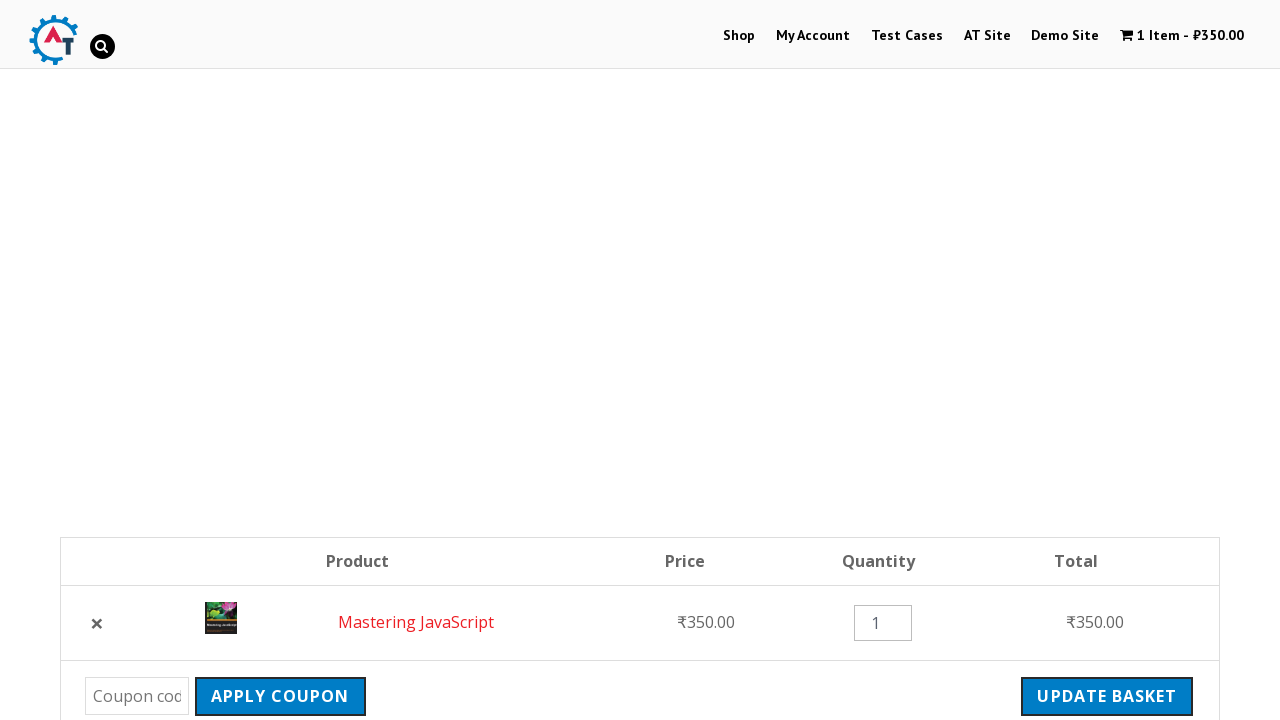

Basket page loaded (networkidle)
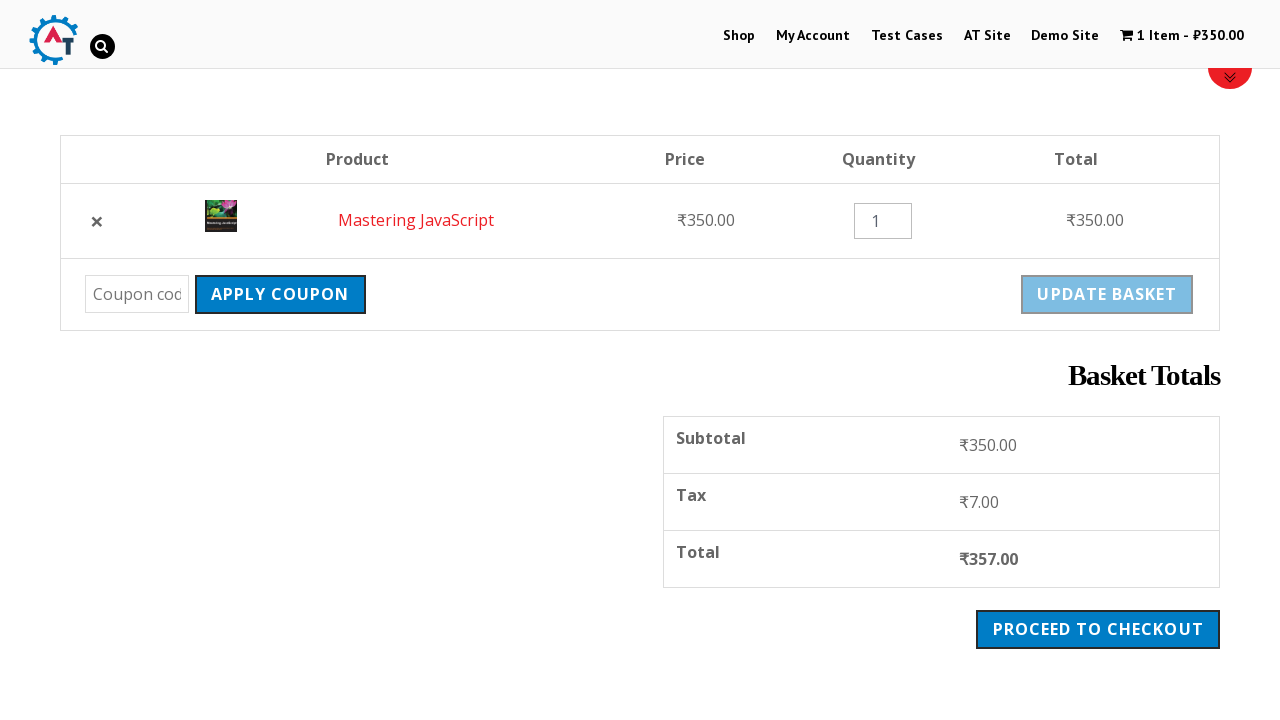

Verified Mastering JavaScript is visible in basket
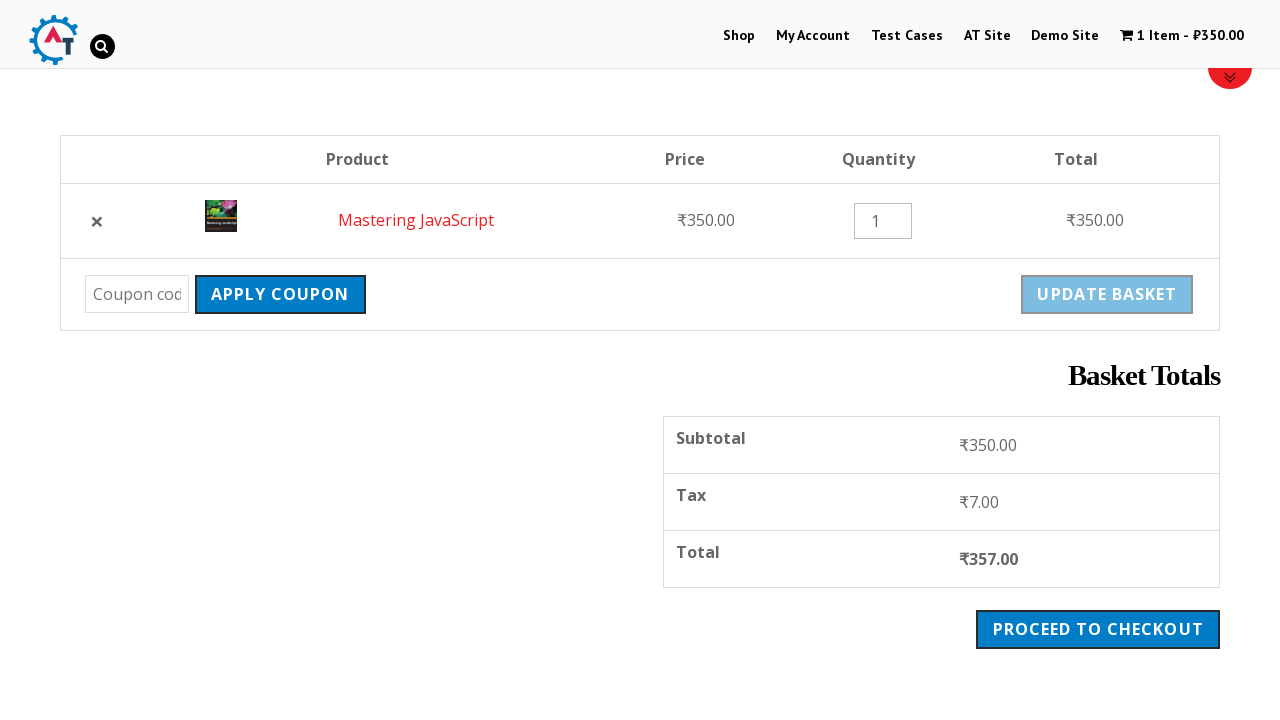

Verified book price ₹350.00 is displayed
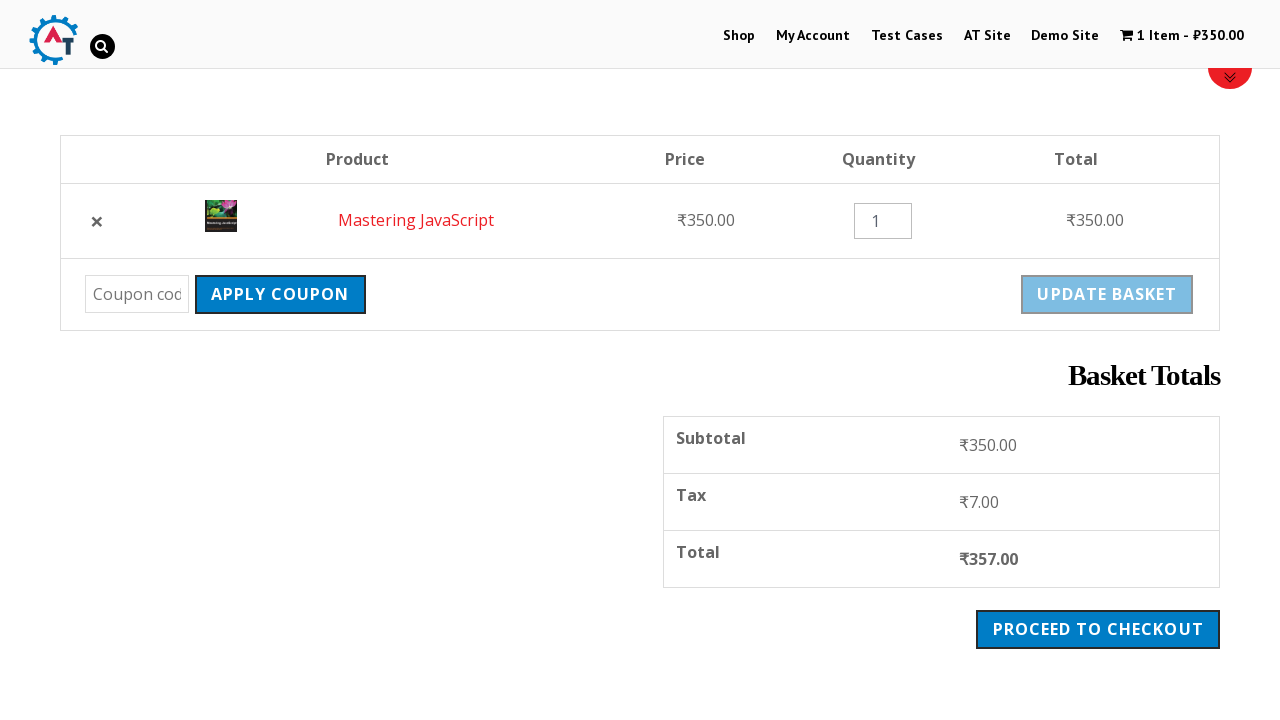

Verified Total label is displayed
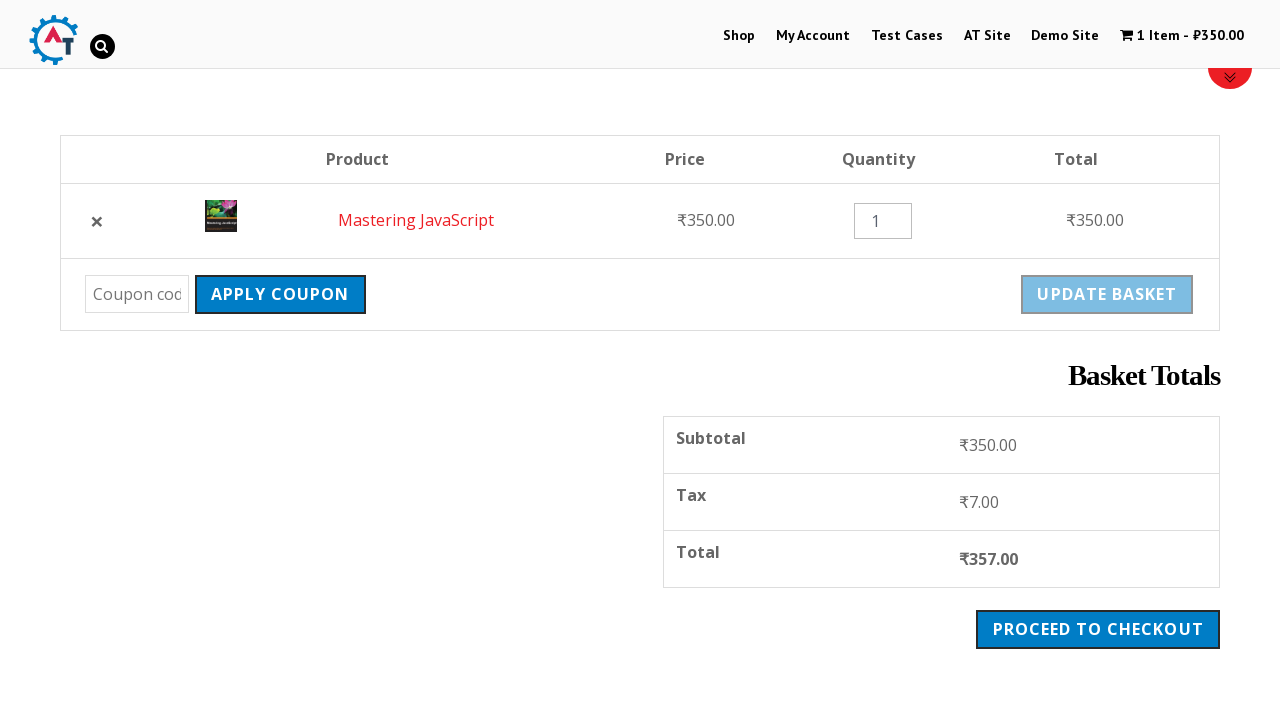

Verified final total price ₹357.00 is displayed in basket
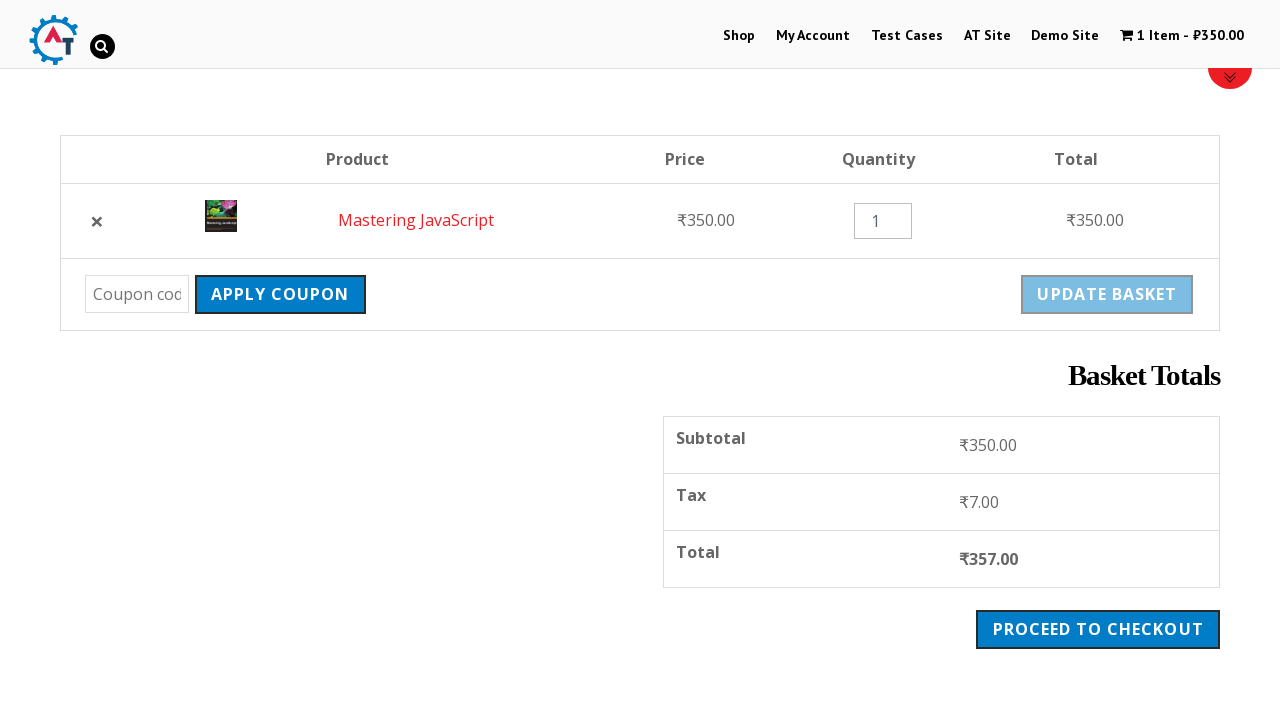

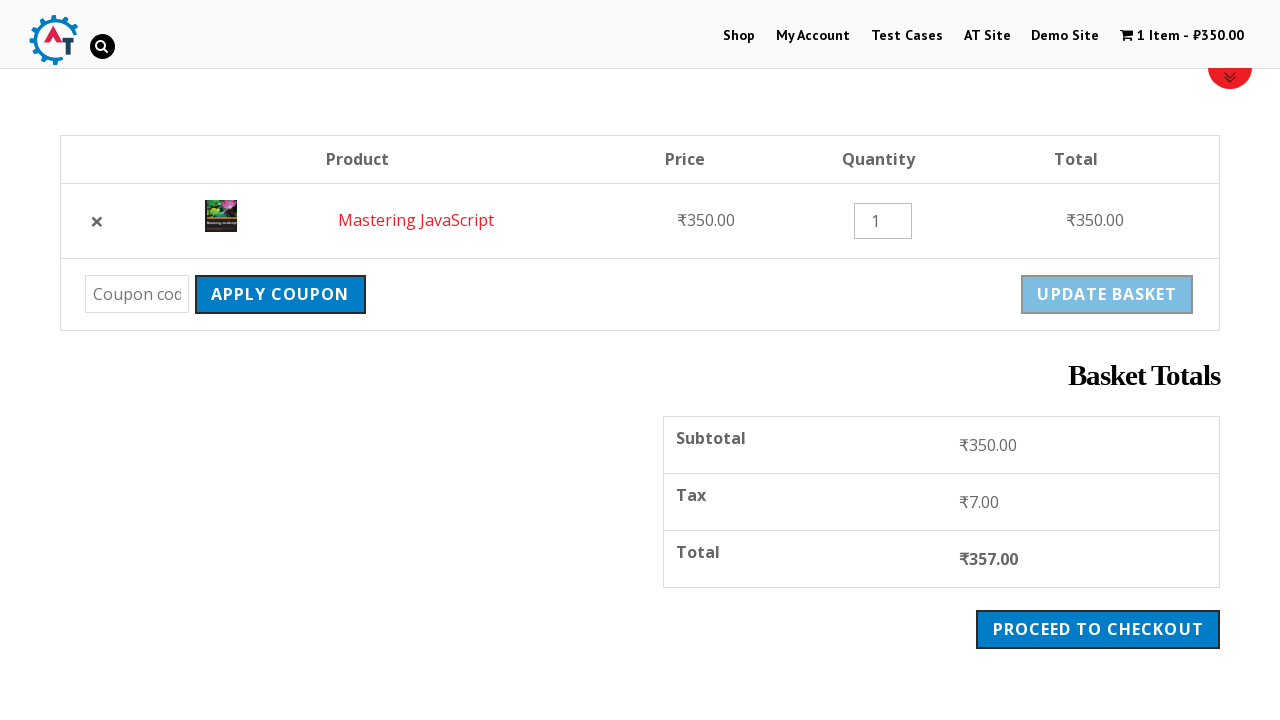